Tests the roadmap page on Redmine by navigating to the roadmap section, selecting tracker filters and subproject options, then applying the filter to view the task list.

Starting URL: https://www.redmine.org/

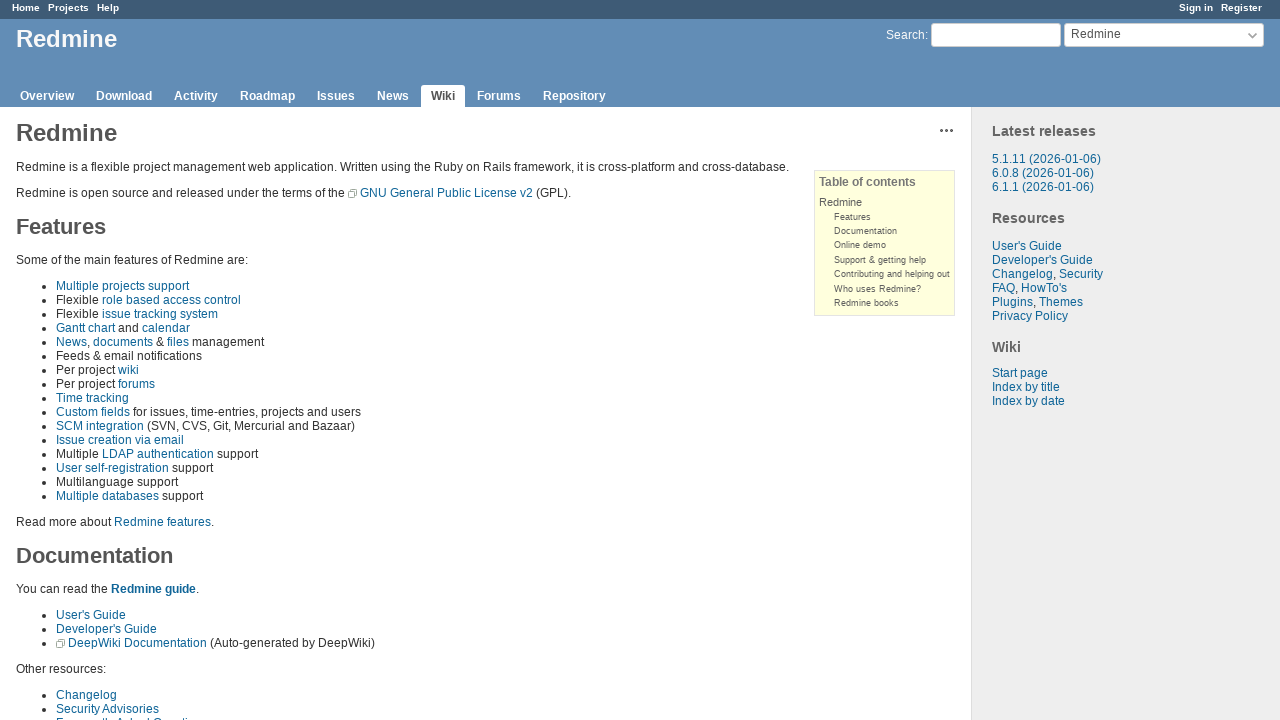

Page loaded and header element is visible
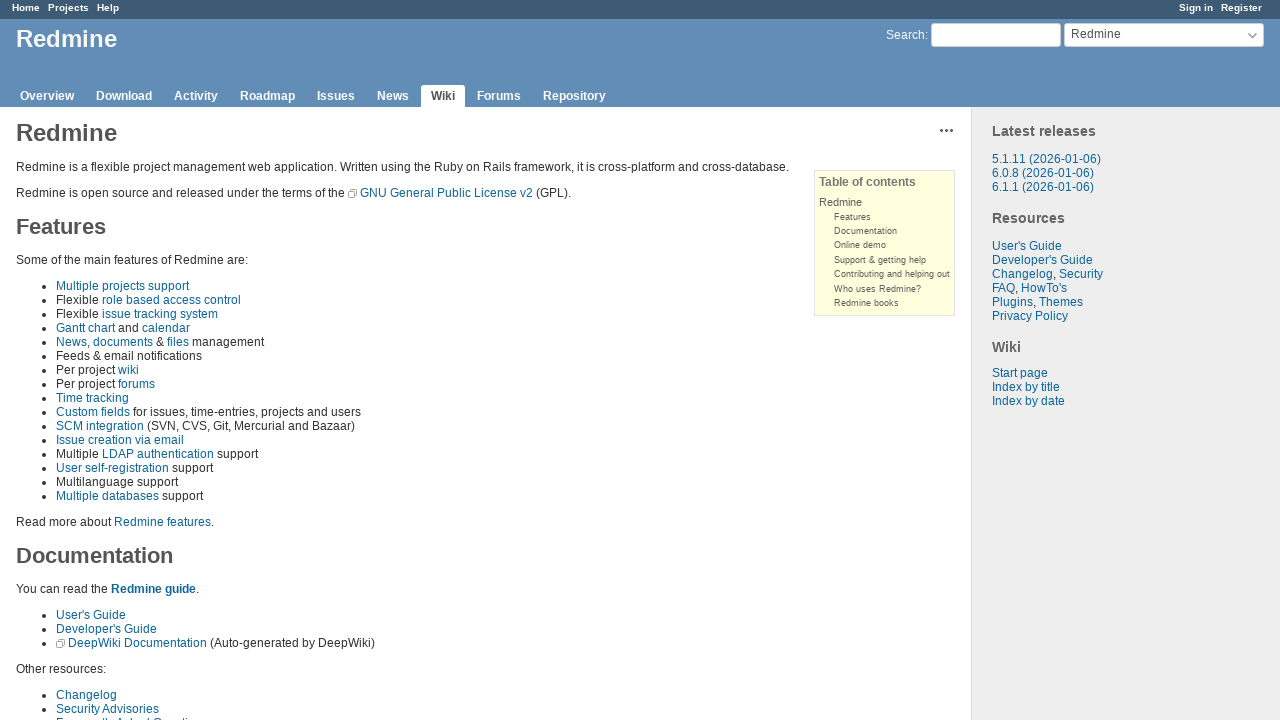

Clicked on roadmap link in header at (268, 96) on #header .roadmap
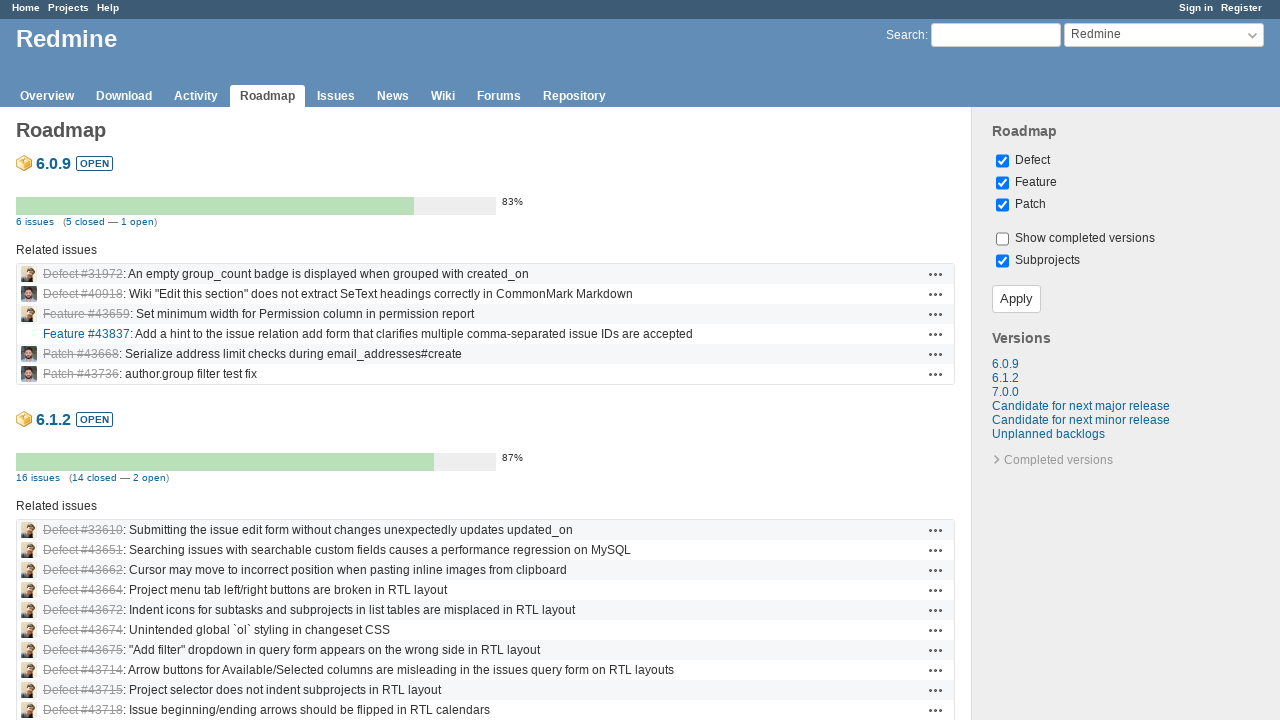

Navigated to roadmap page
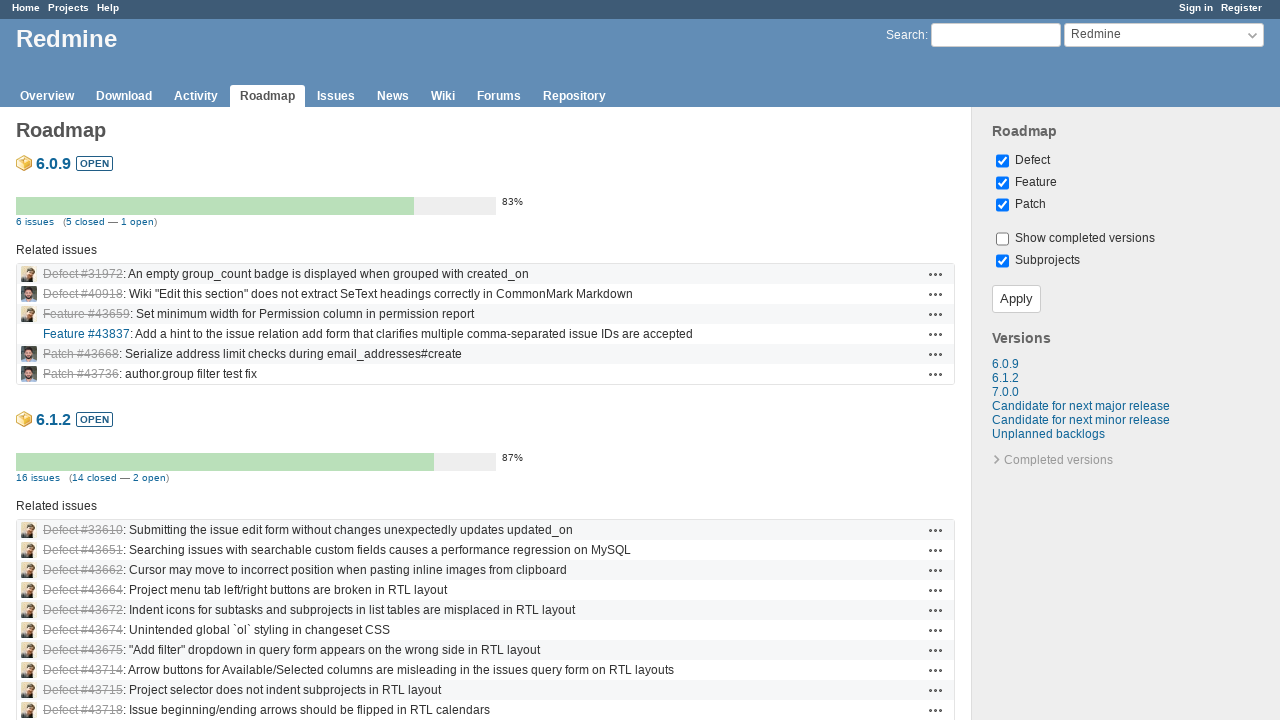

Selected first tracker filter checkbox at (1002, 161) on [name*='tracker'] >> nth=0
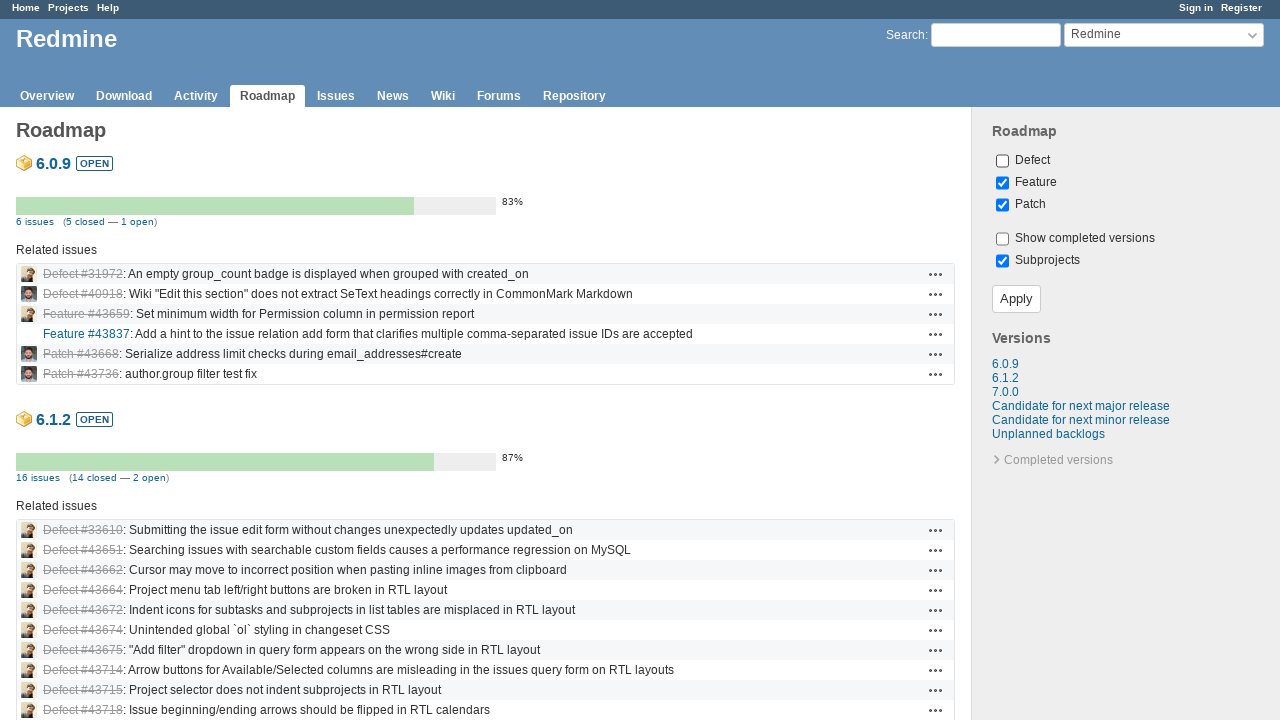

Selected tracker option with value 2 at (1002, 183) on input[value='2']
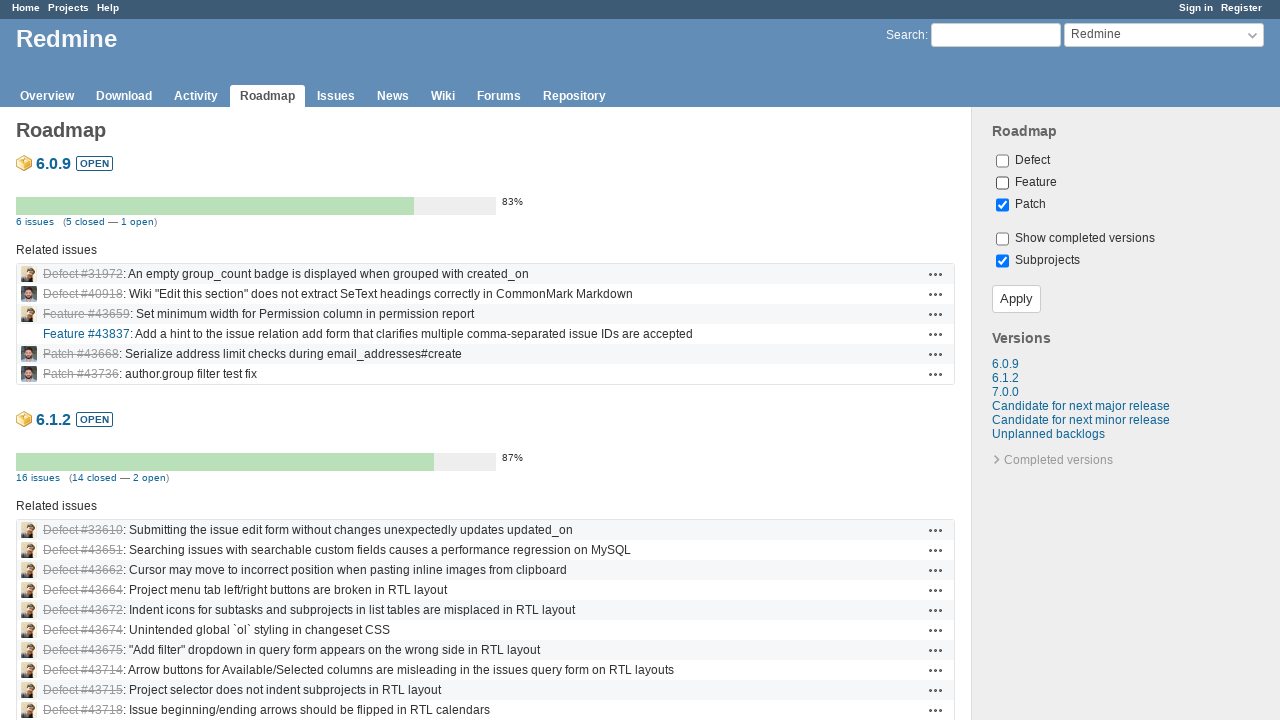

Enabled 'with subprojects' option at (1002, 261) on #with_subprojects[type='checkbox']
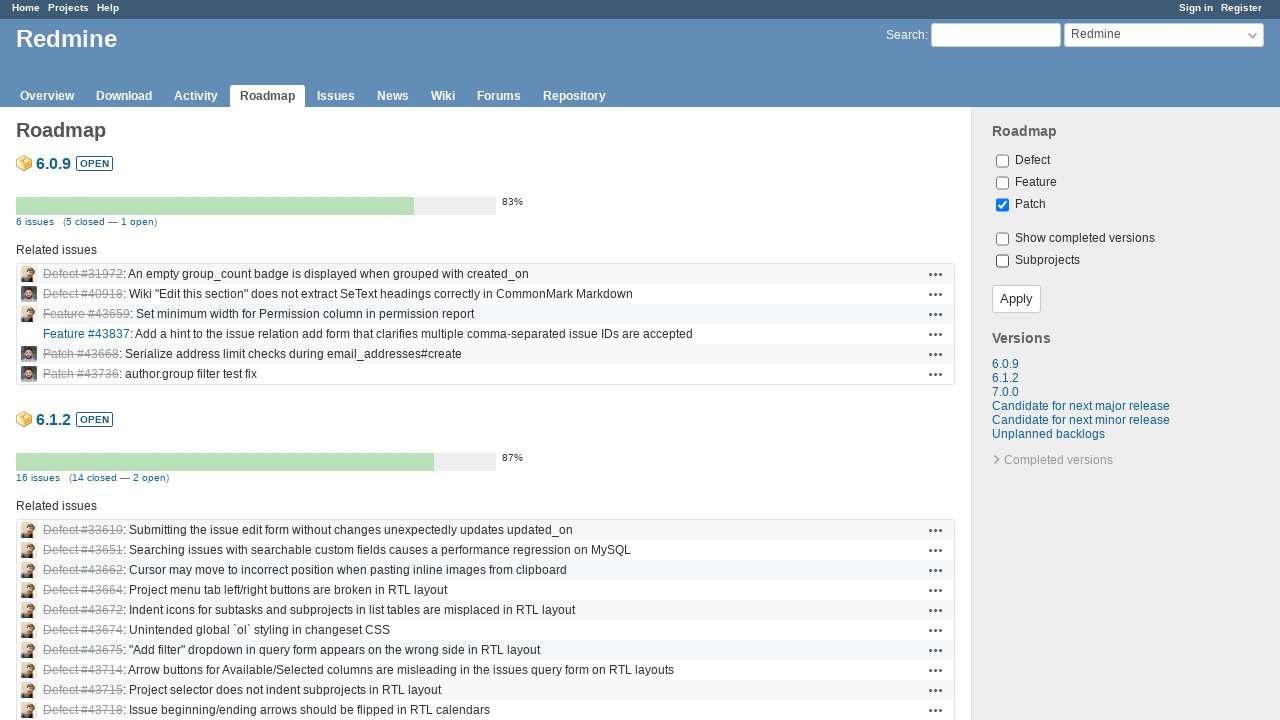

Clicked apply button to filter task list at (1016, 299) on .button-small
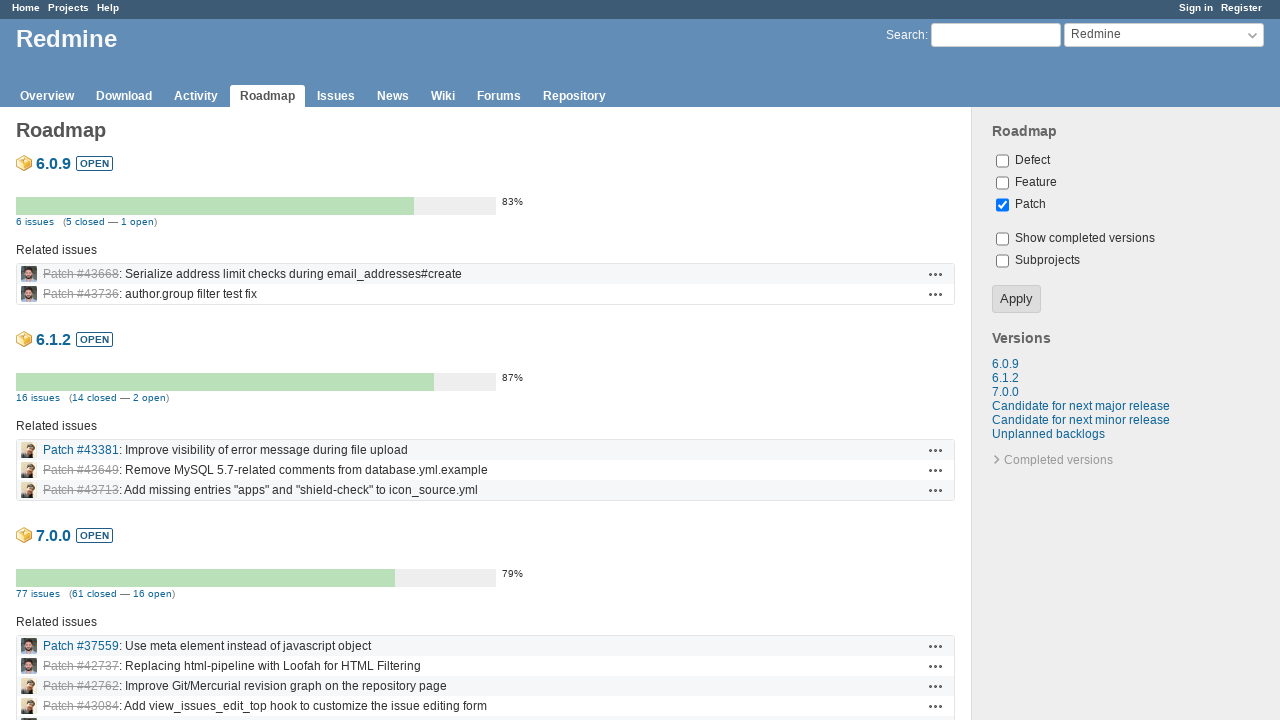

Filtered roadmap task list loaded successfully
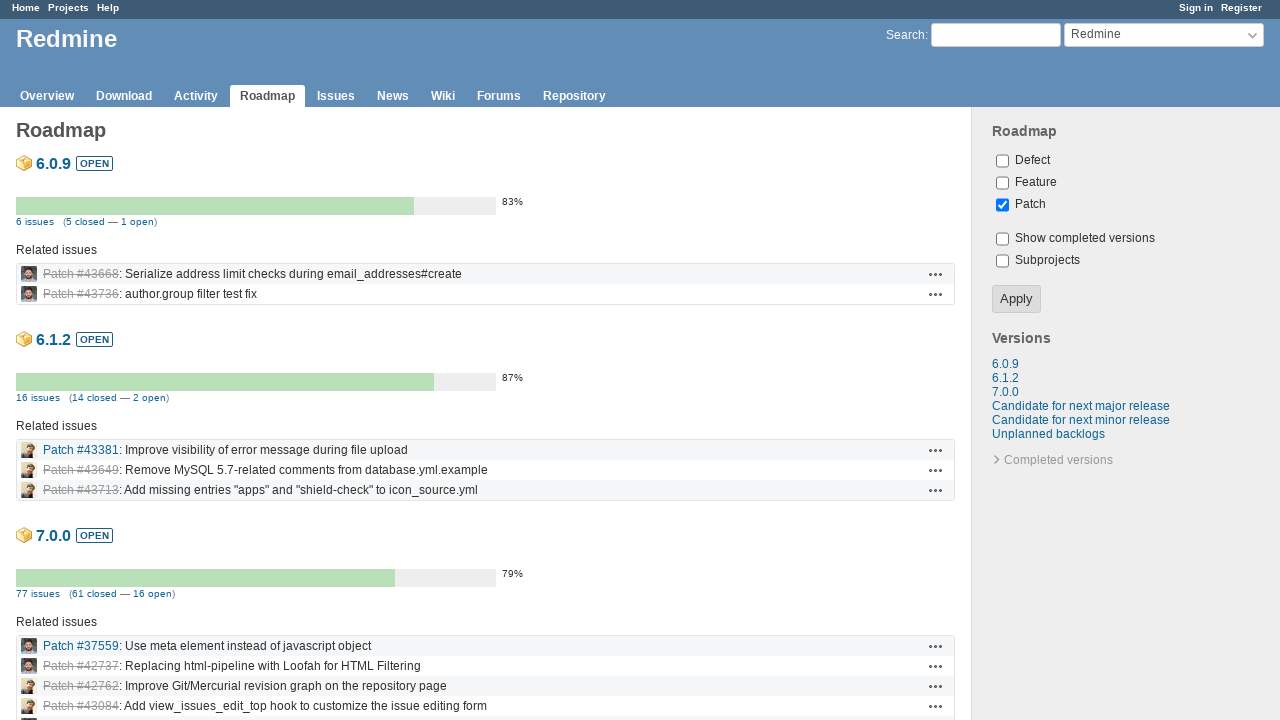

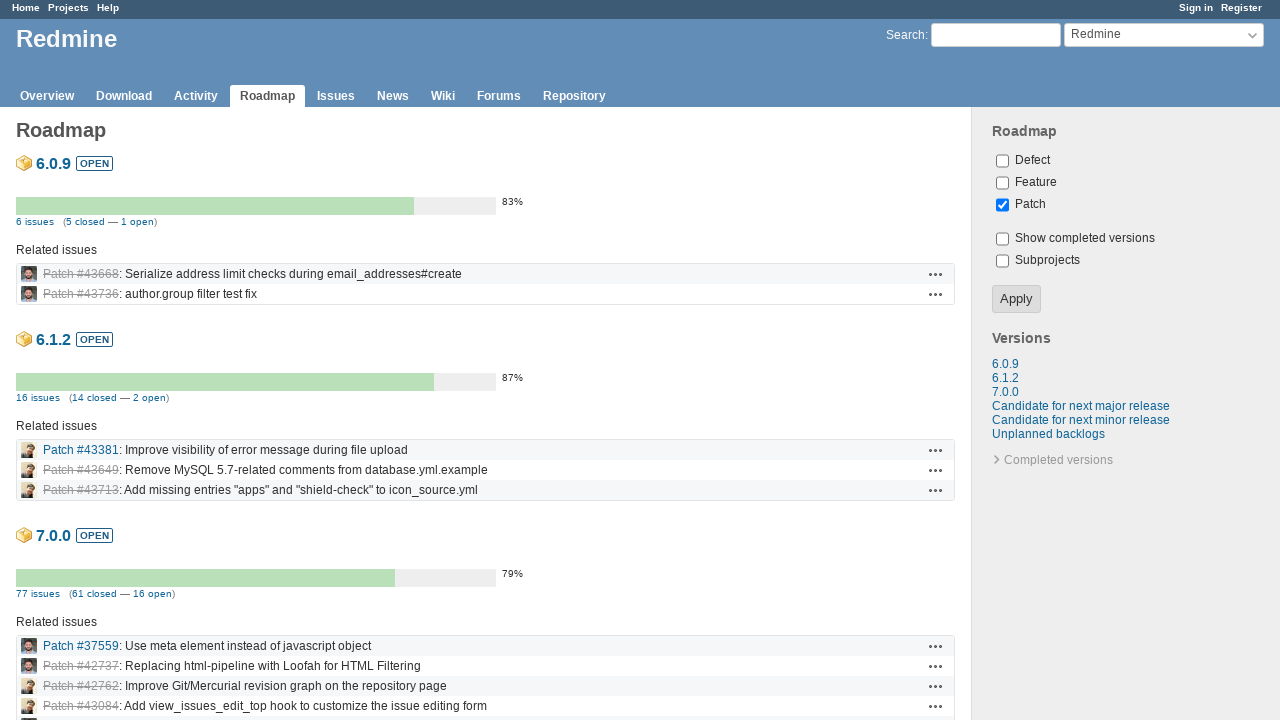